Tests switching to an iframe and reading content from within the frame

Starting URL: https://demoqa.com/frames

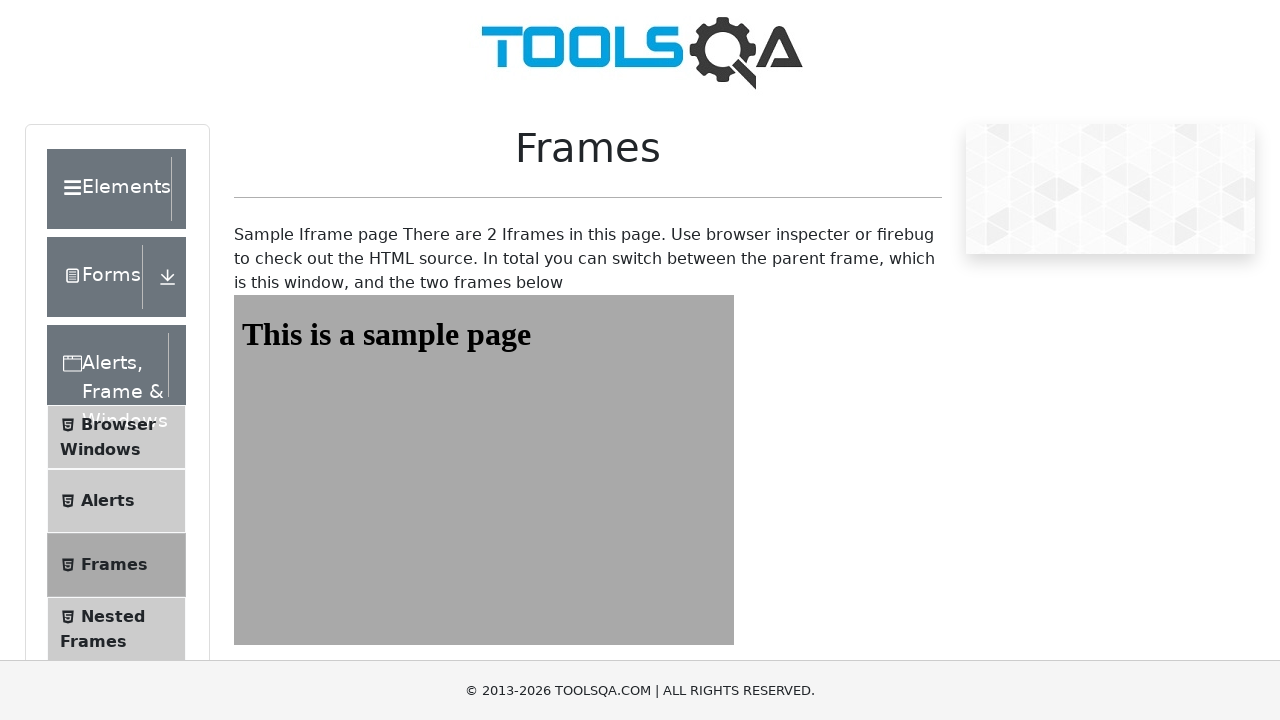

Navigated to frames demo page
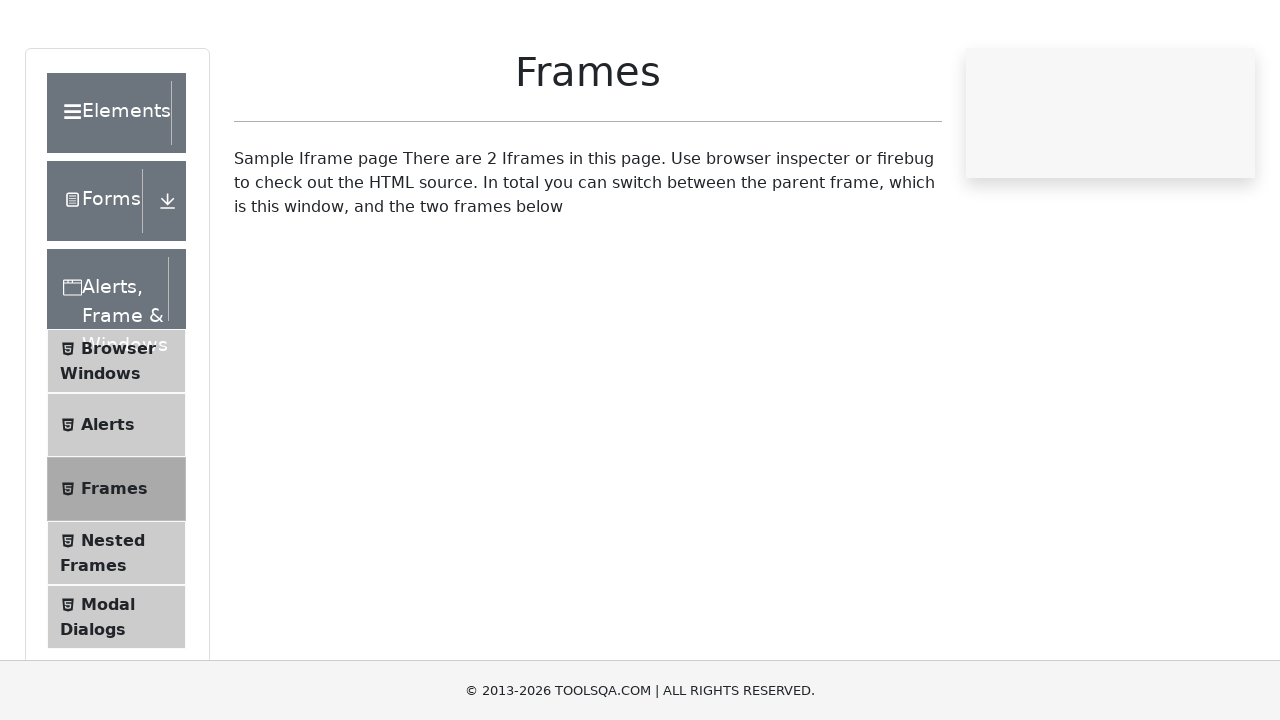

Located iframe with id 'frame1'
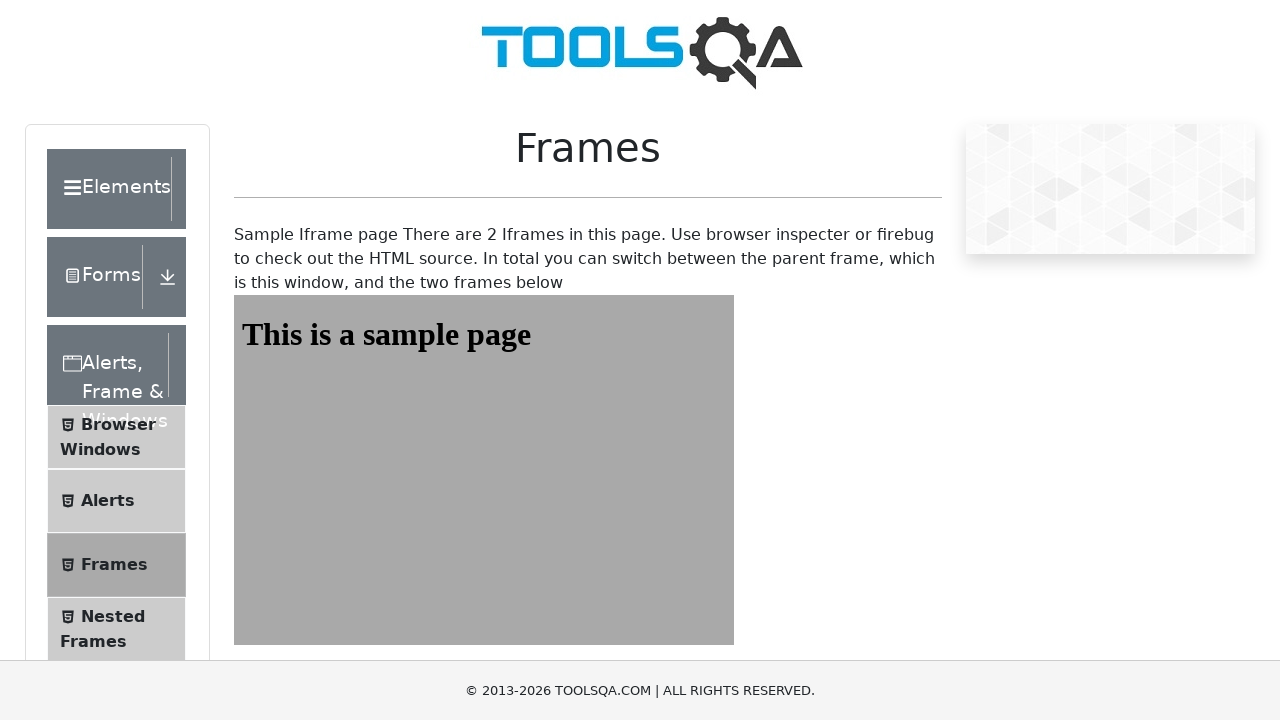

Located heading element within iframe
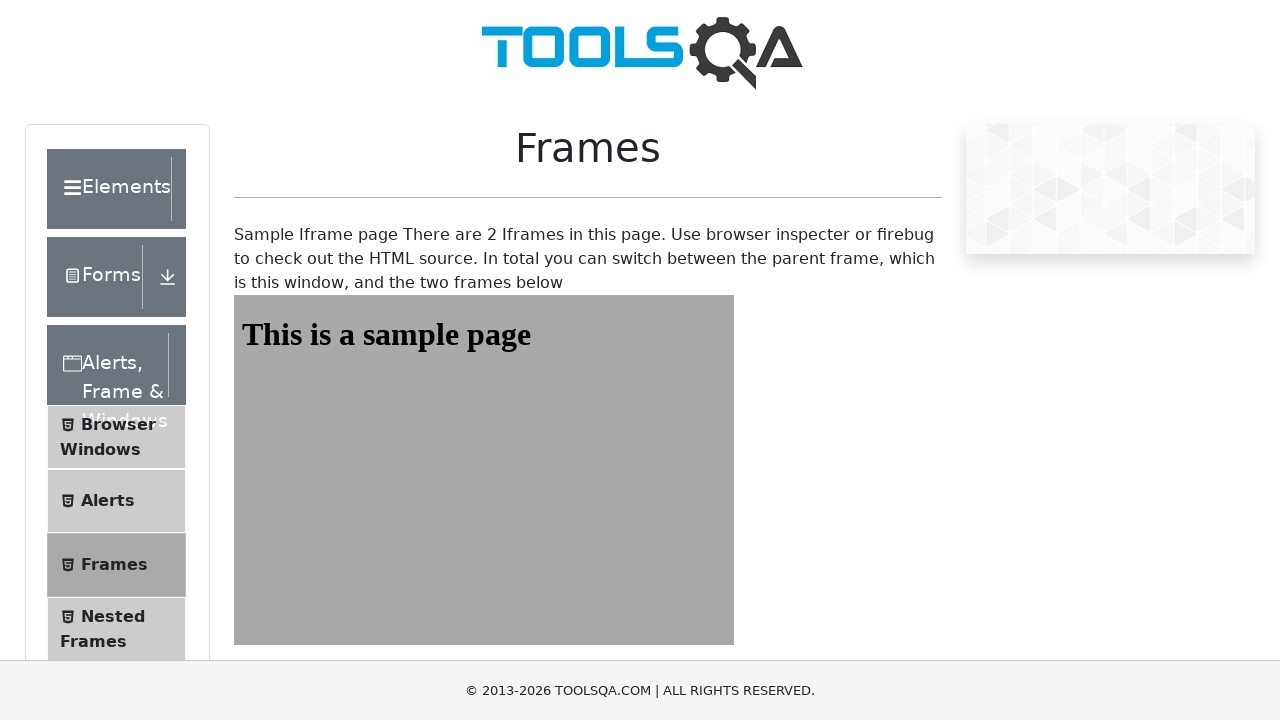

Extracted heading text from iframe: 'This is a sample page'
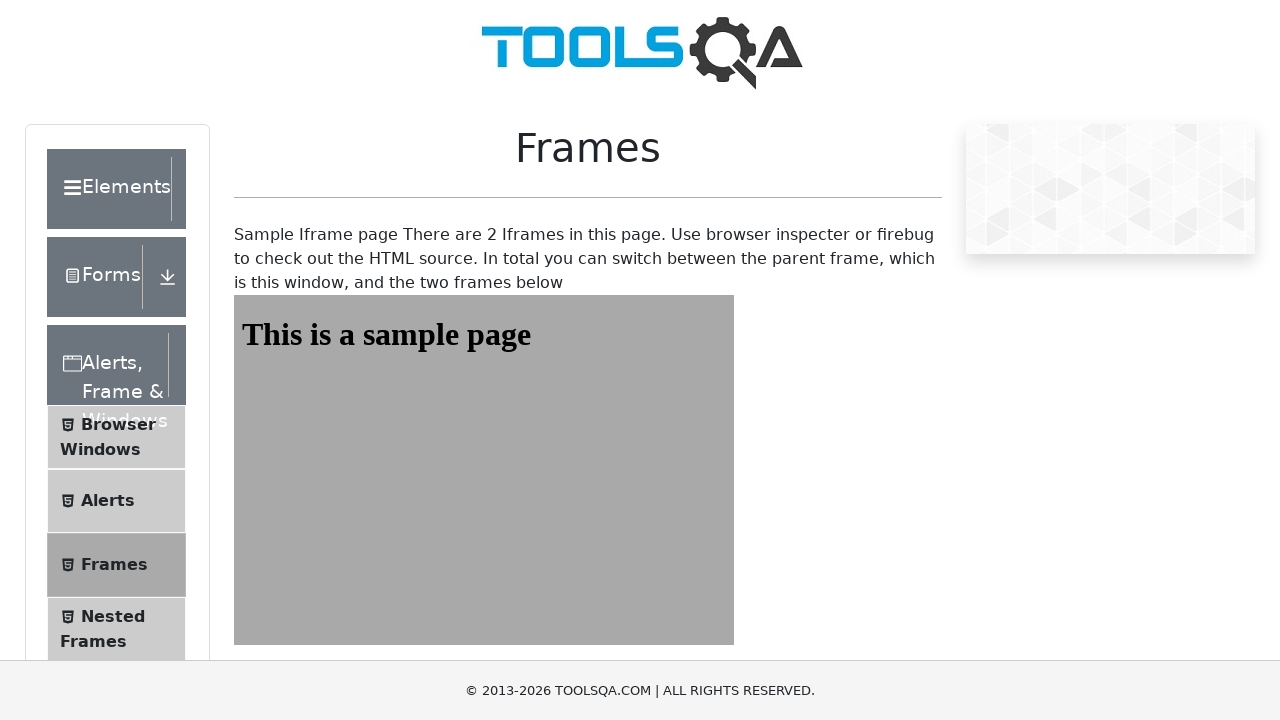

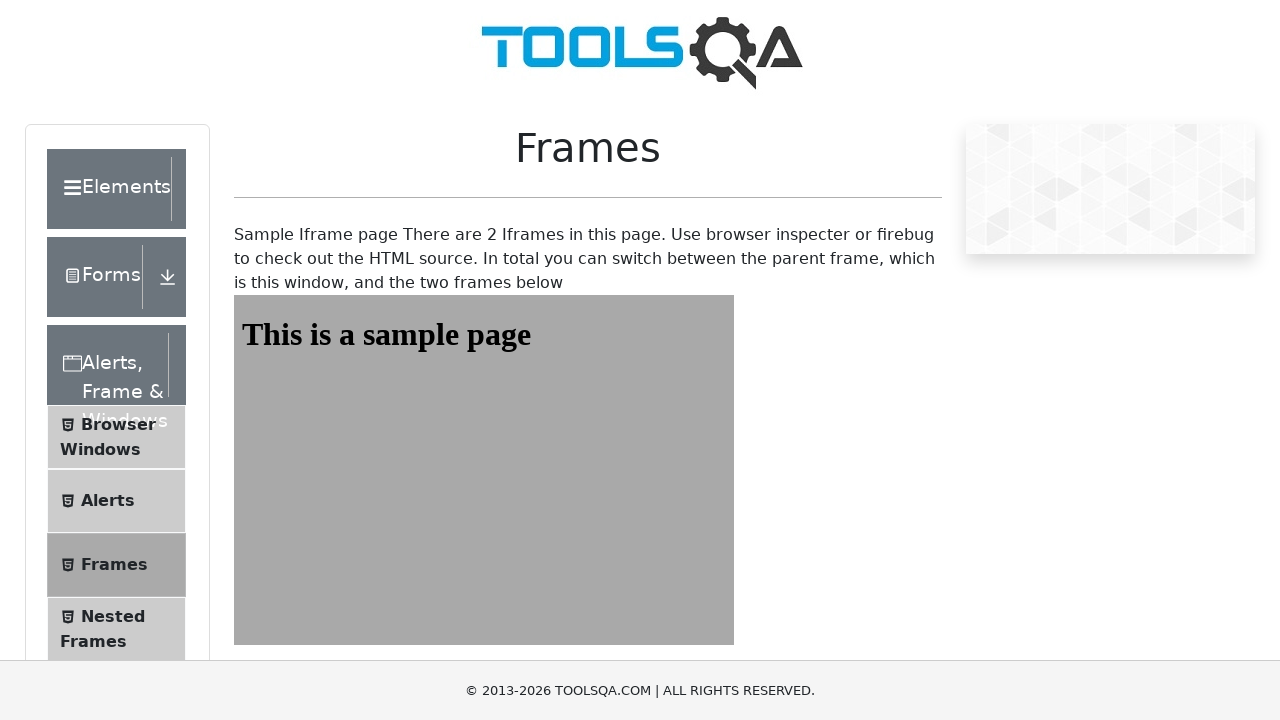